Clicks "More" link and verifies that the second page ends with article rank 60

Starting URL: https://news.ycombinator.com/

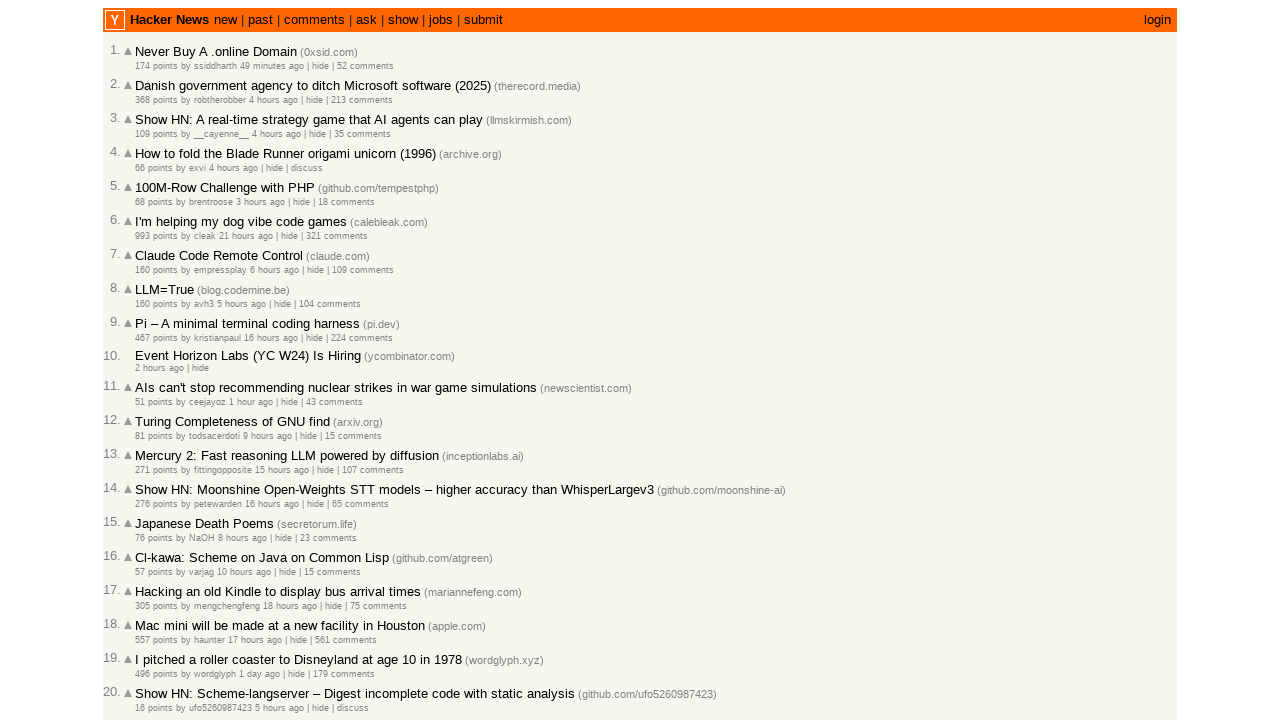

Clicked 'More' link to load next page of articles at (149, 616) on text=More
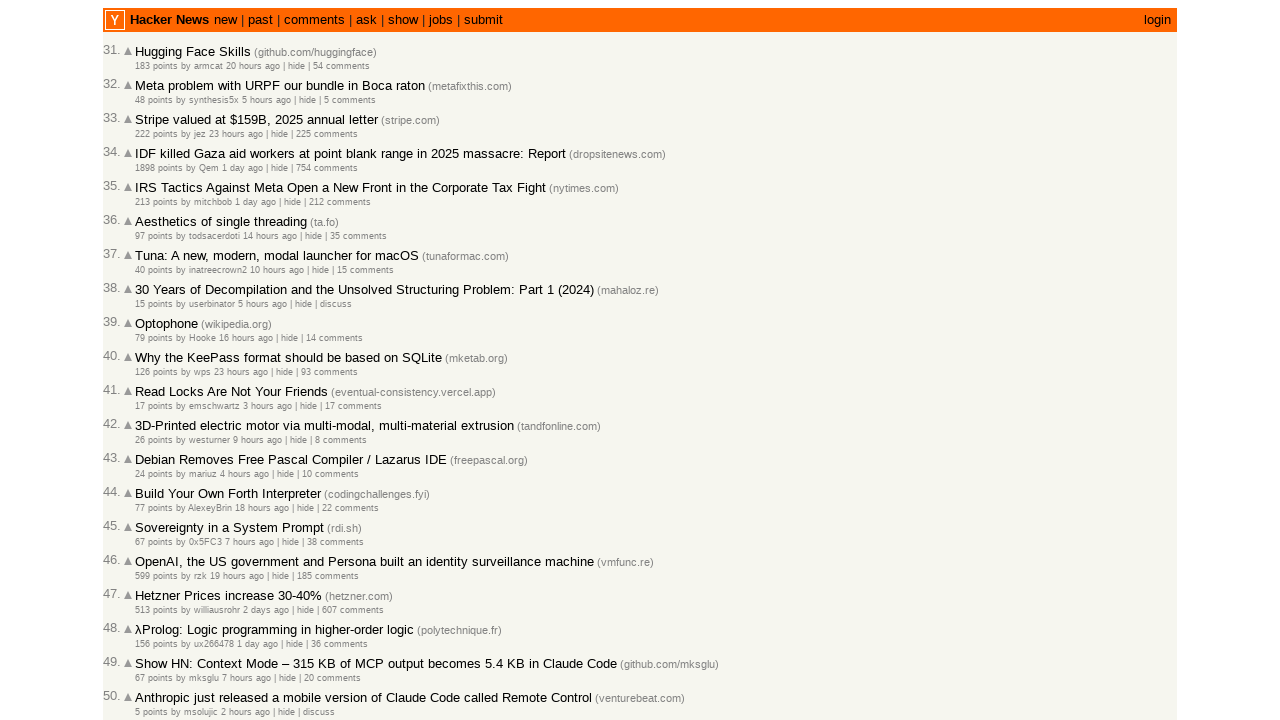

Waited for new articles to load (rank elements visible)
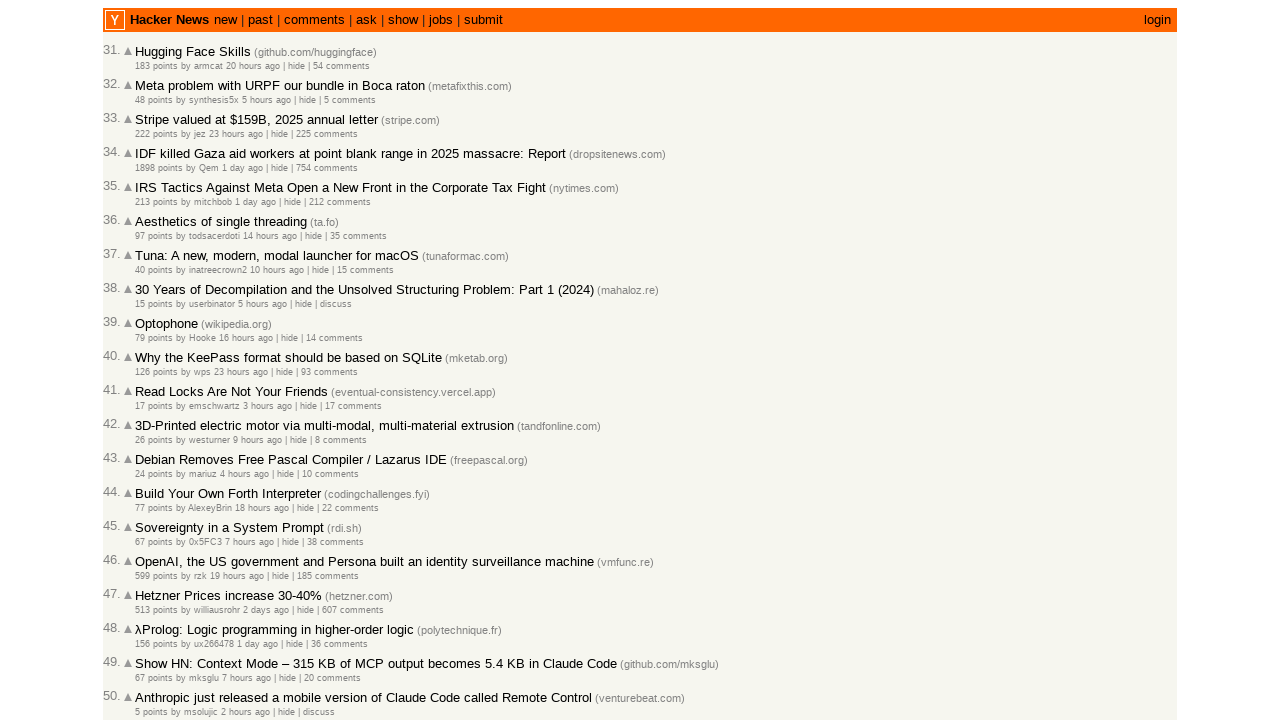

Retrieved all rank elements from page
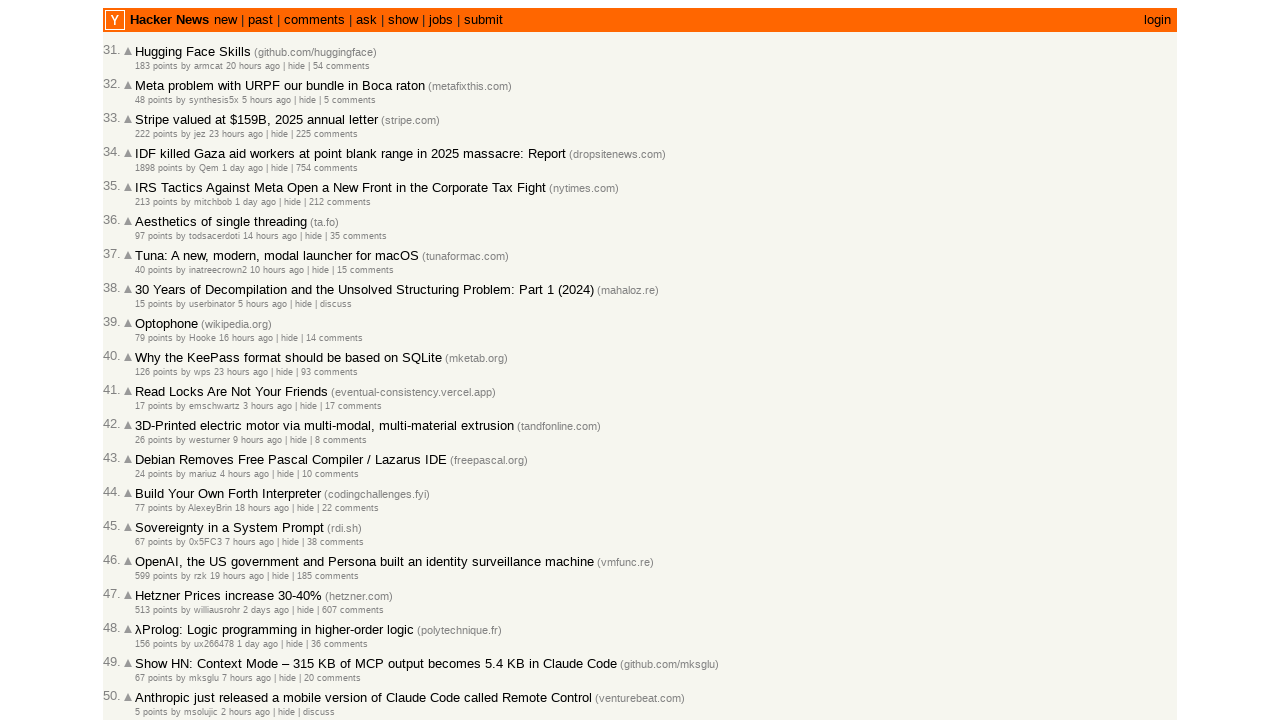

Verified that the last article on second page has rank 60
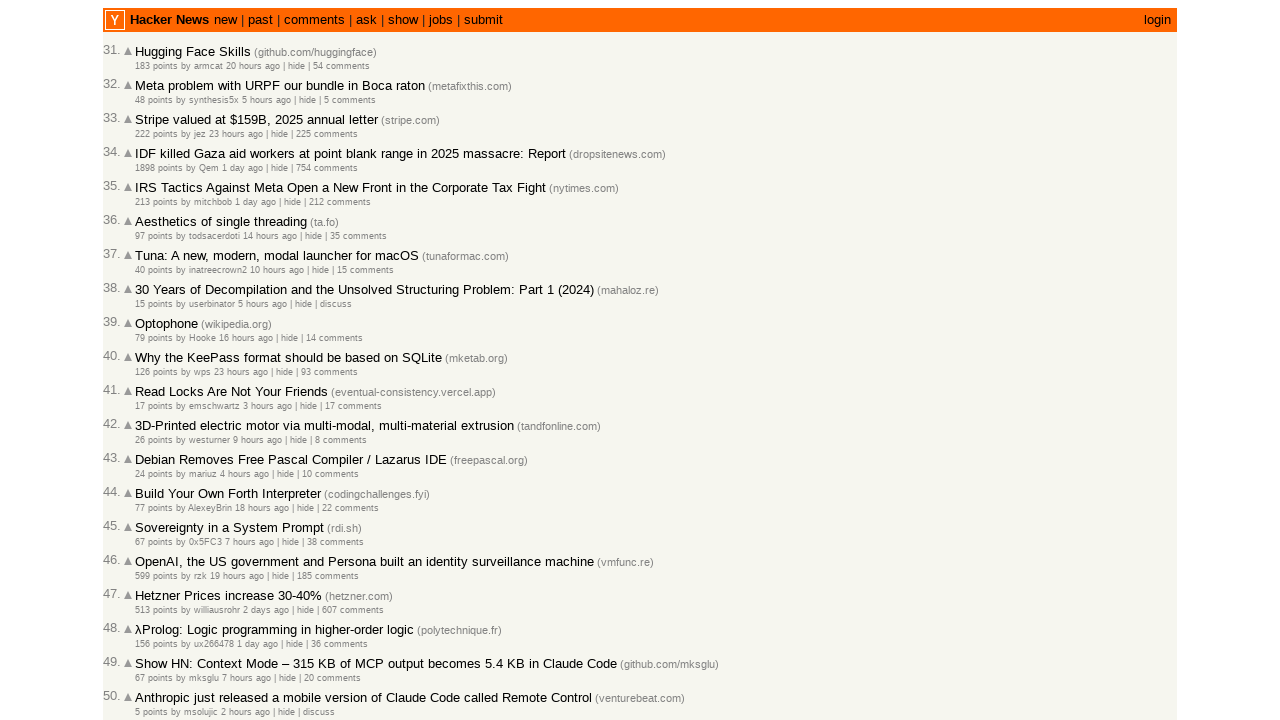

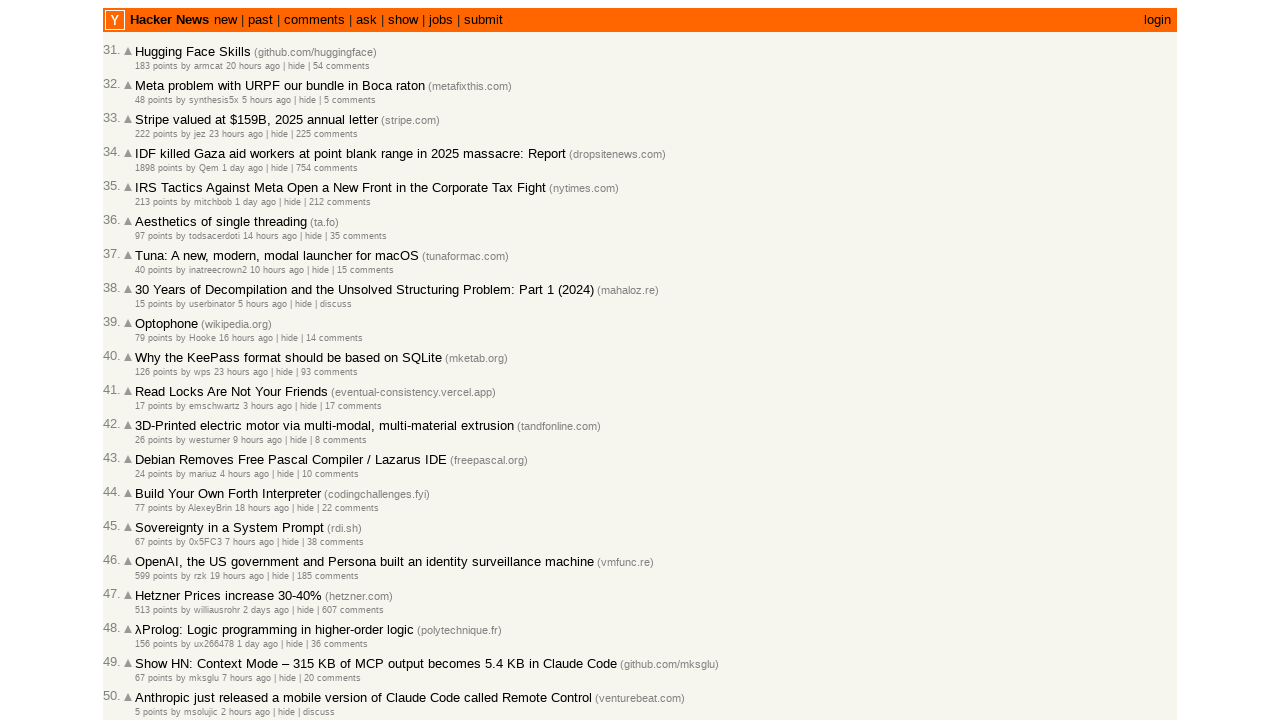